Tests dropdown selection functionality by selecting options using three different methods: by index, by visible text, and by value

Starting URL: https://www.rahulshettyacademy.com/AutomationPractice/

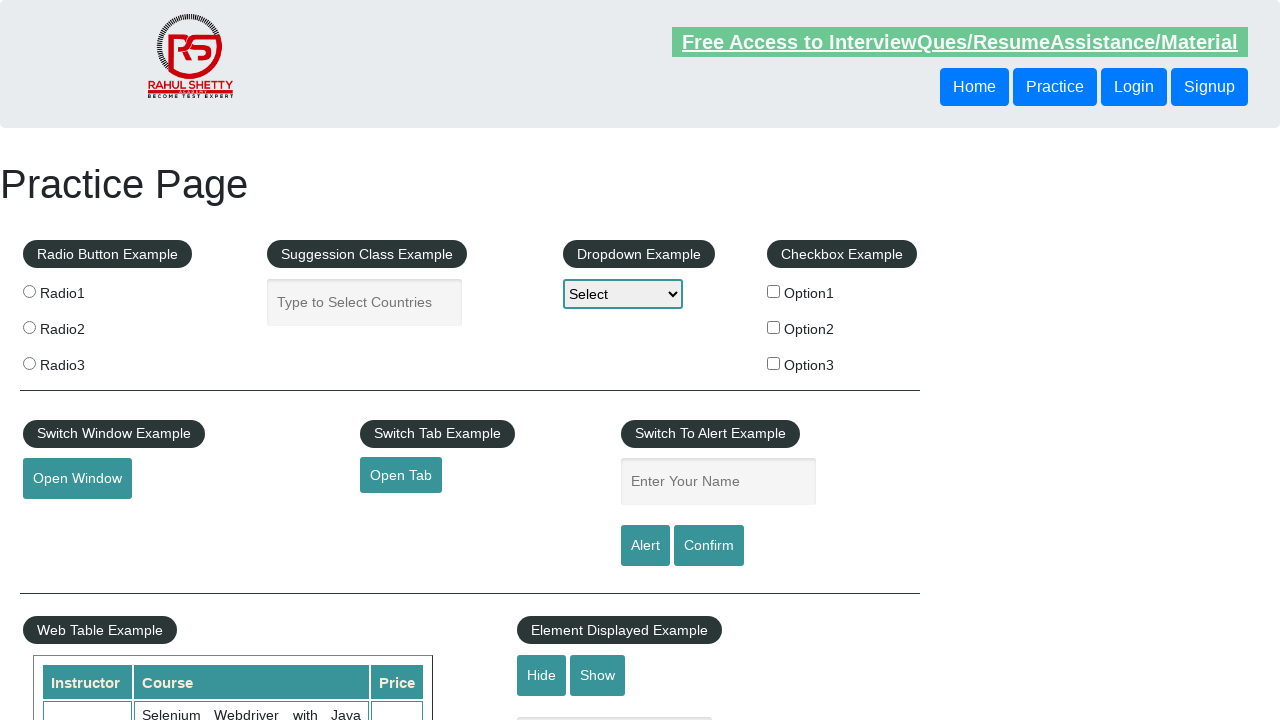

Selected first option by index (Option1) on #dropdown-class-example
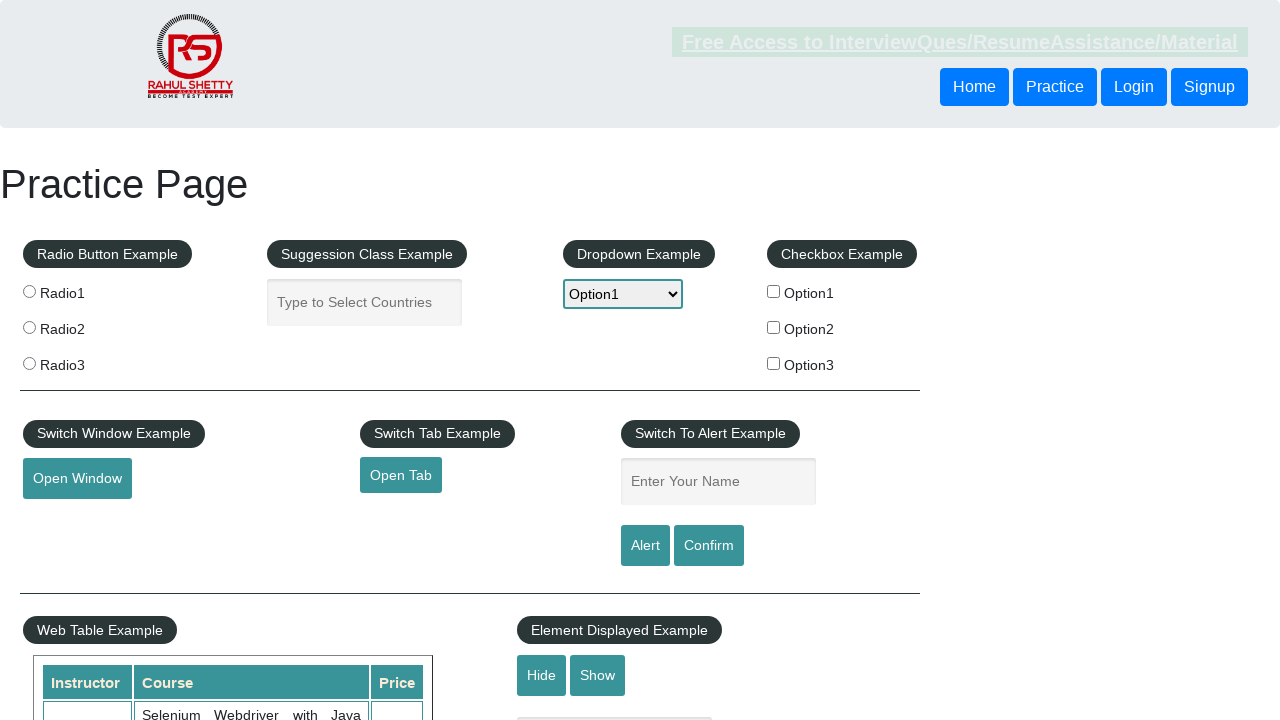

Selected Option2 by visible text on #dropdown-class-example
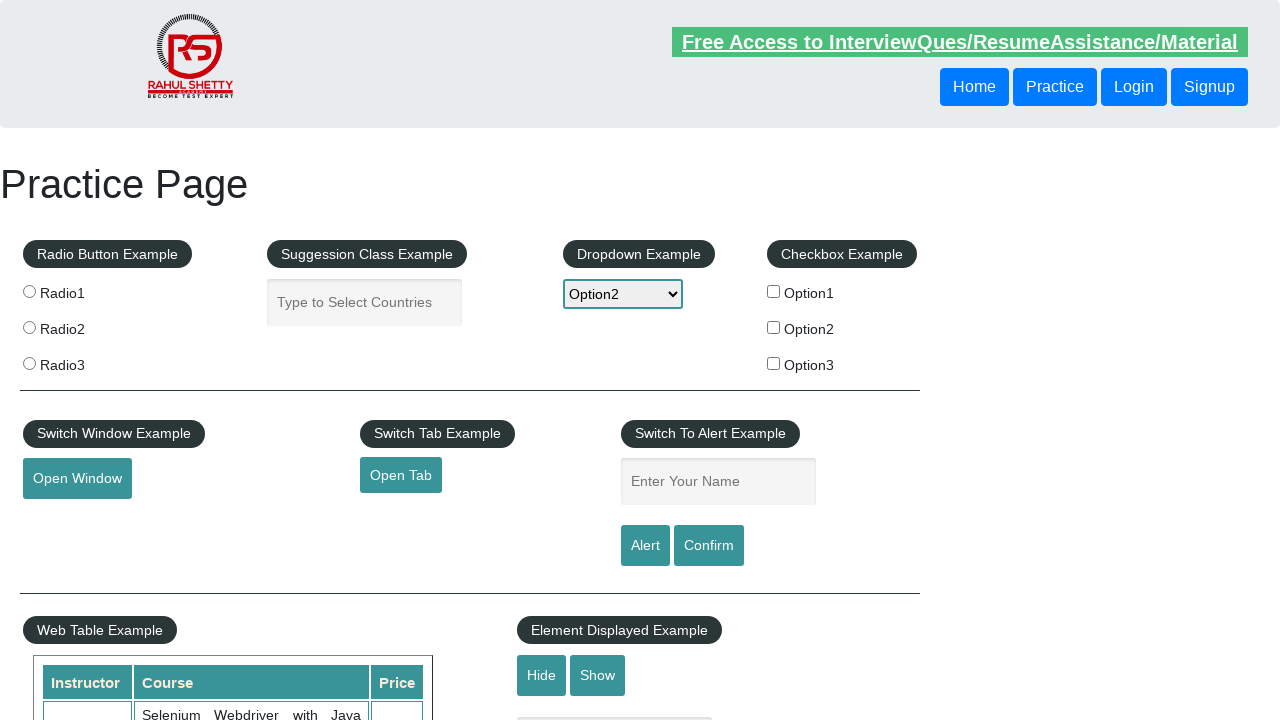

Selected option3 by value on #dropdown-class-example
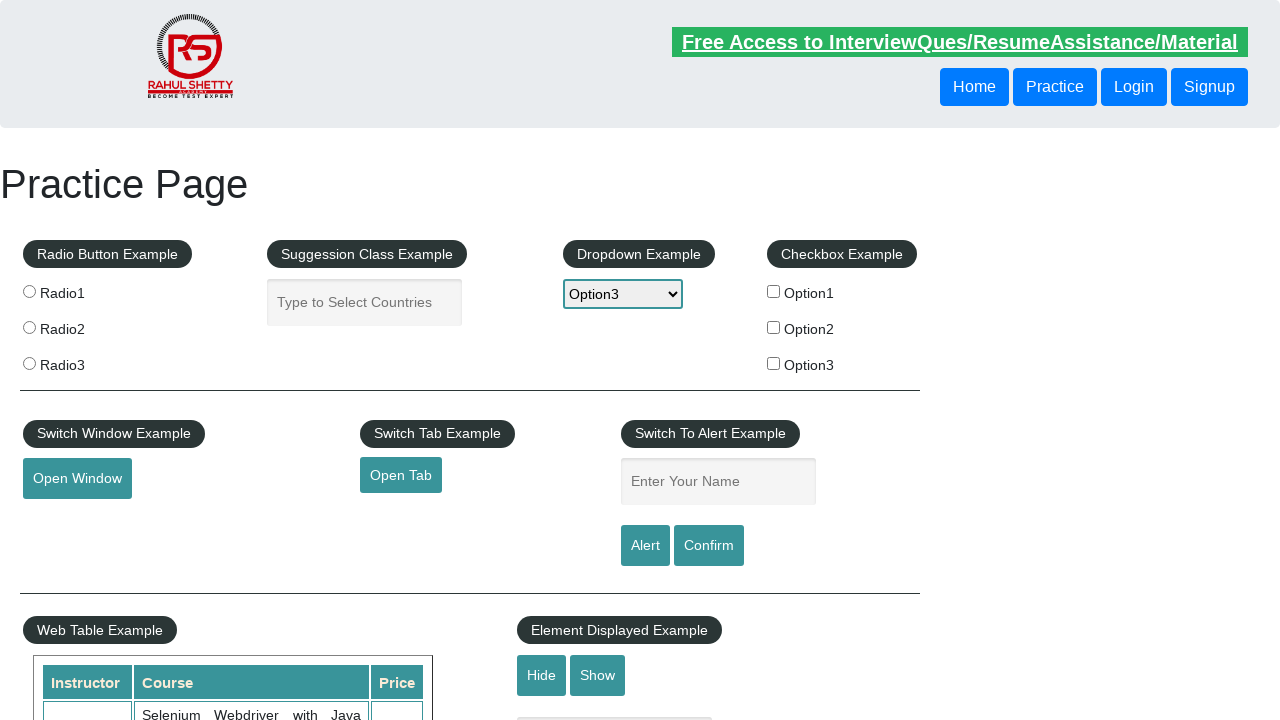

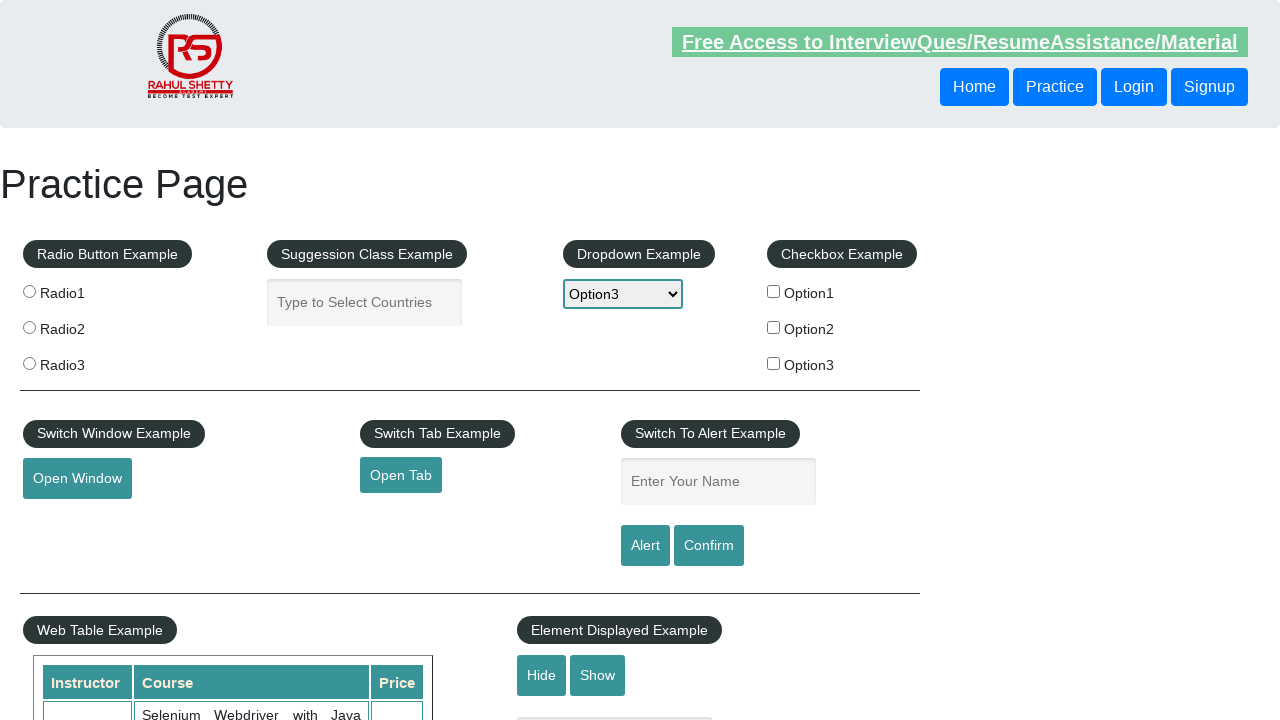